Tests that the 'complete all' checkbox updates its state when individual items are completed or cleared

Starting URL: https://demo.playwright.dev/todomvc

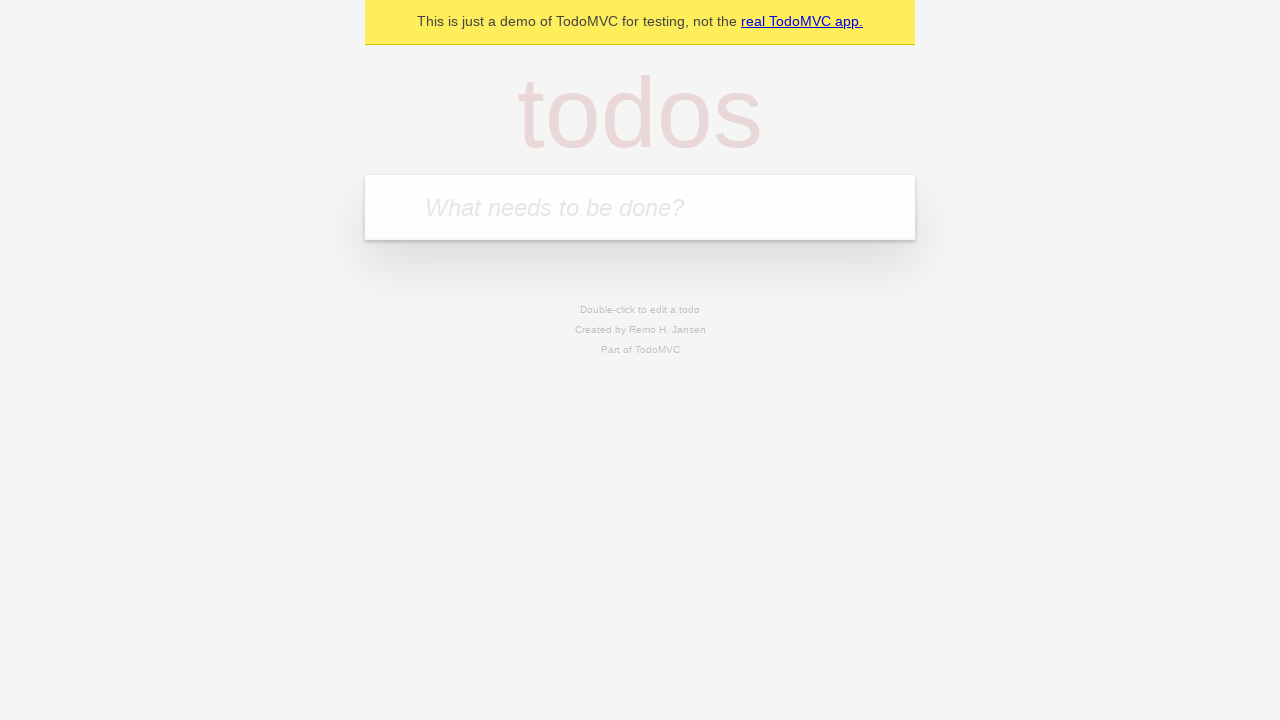

Filled todo input with 'buy some cheese' on internal:attr=[placeholder="What needs to be done?"i]
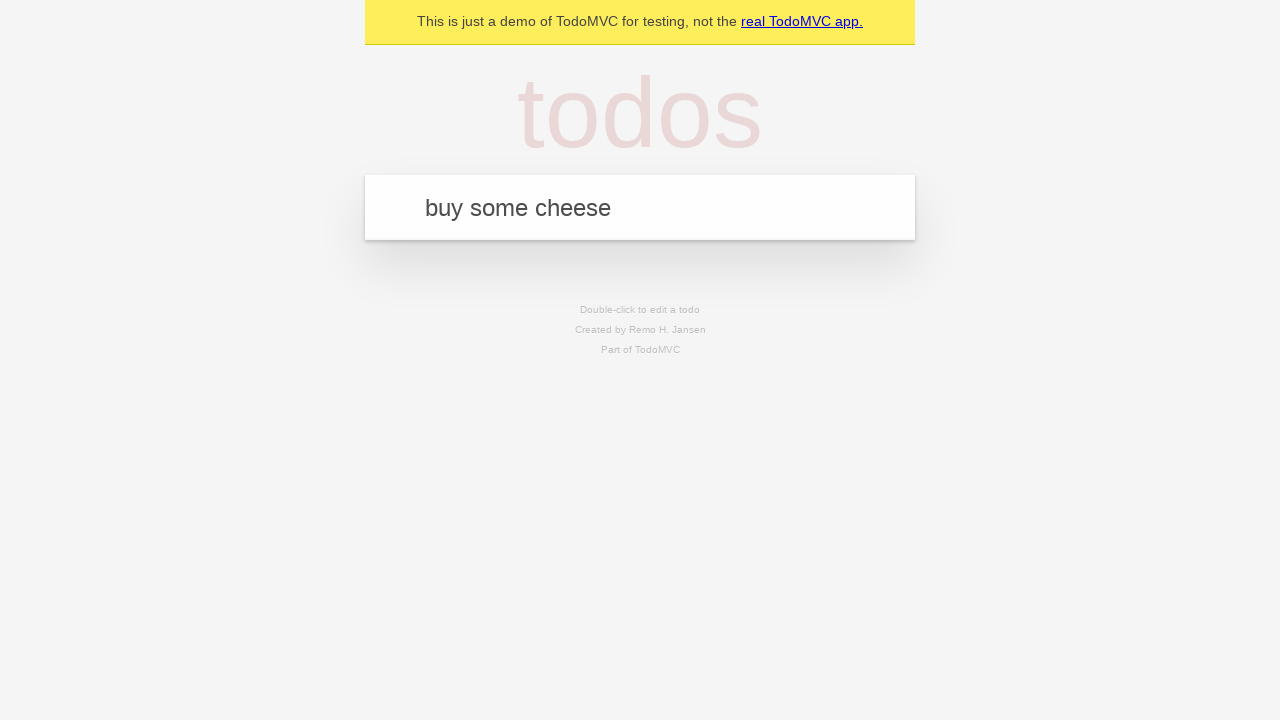

Pressed Enter to create first todo item on internal:attr=[placeholder="What needs to be done?"i]
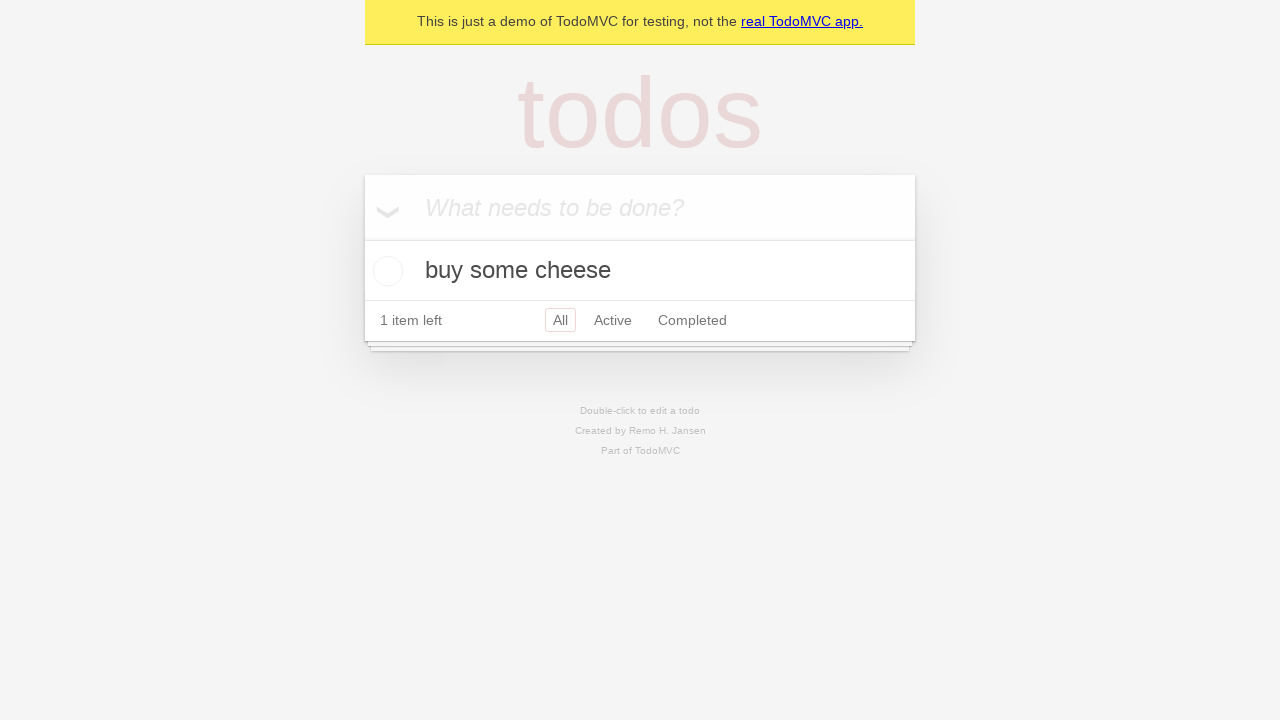

Filled todo input with 'feed the cat' on internal:attr=[placeholder="What needs to be done?"i]
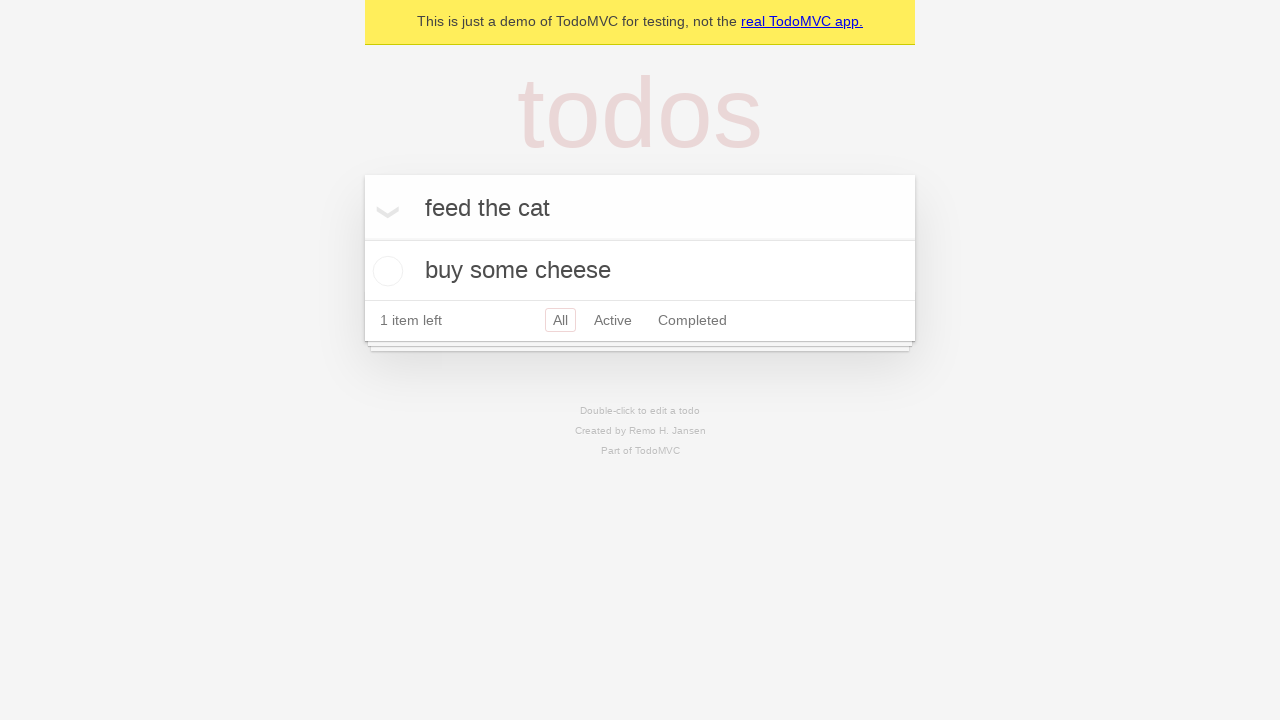

Pressed Enter to create second todo item on internal:attr=[placeholder="What needs to be done?"i]
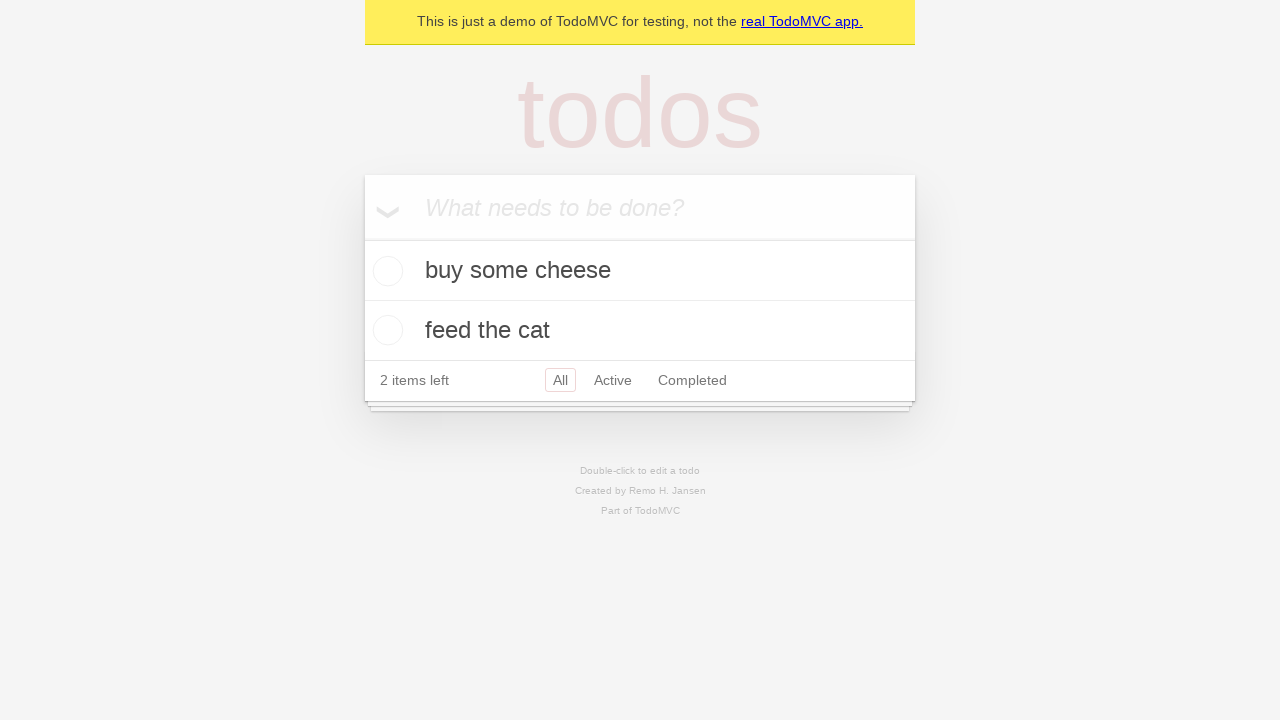

Filled todo input with 'book a doctors appointment' on internal:attr=[placeholder="What needs to be done?"i]
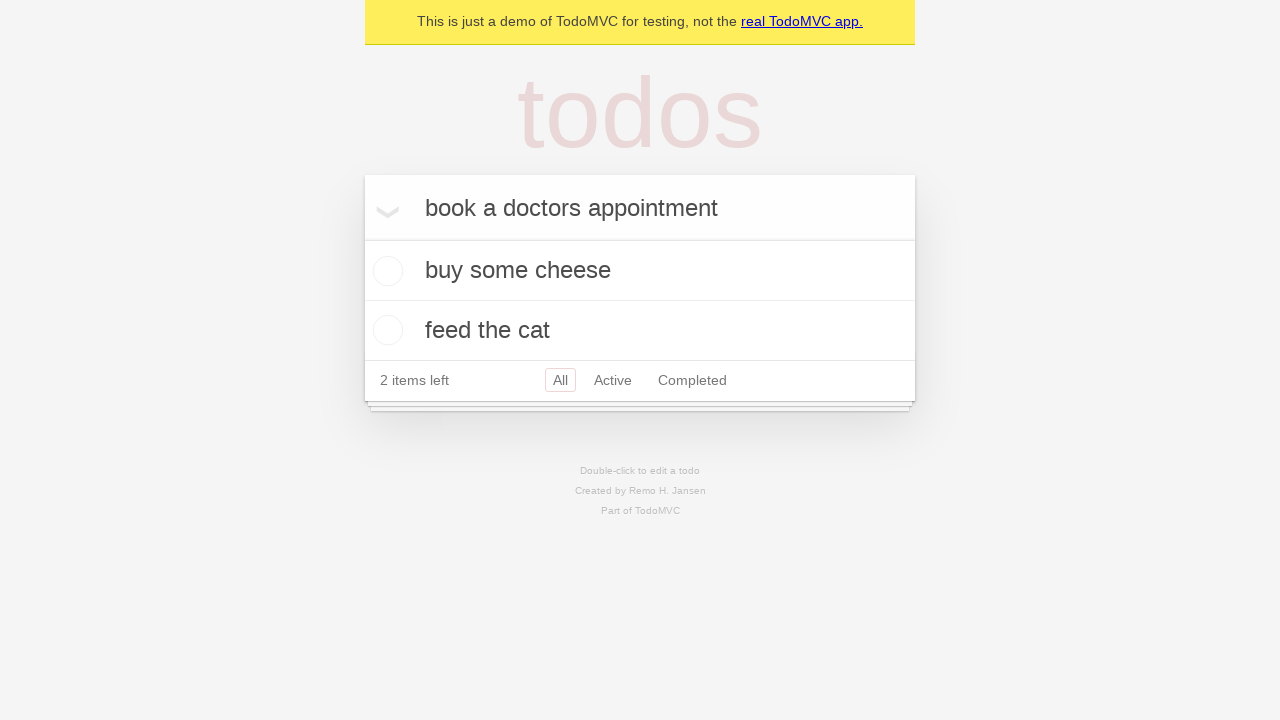

Pressed Enter to create third todo item on internal:attr=[placeholder="What needs to be done?"i]
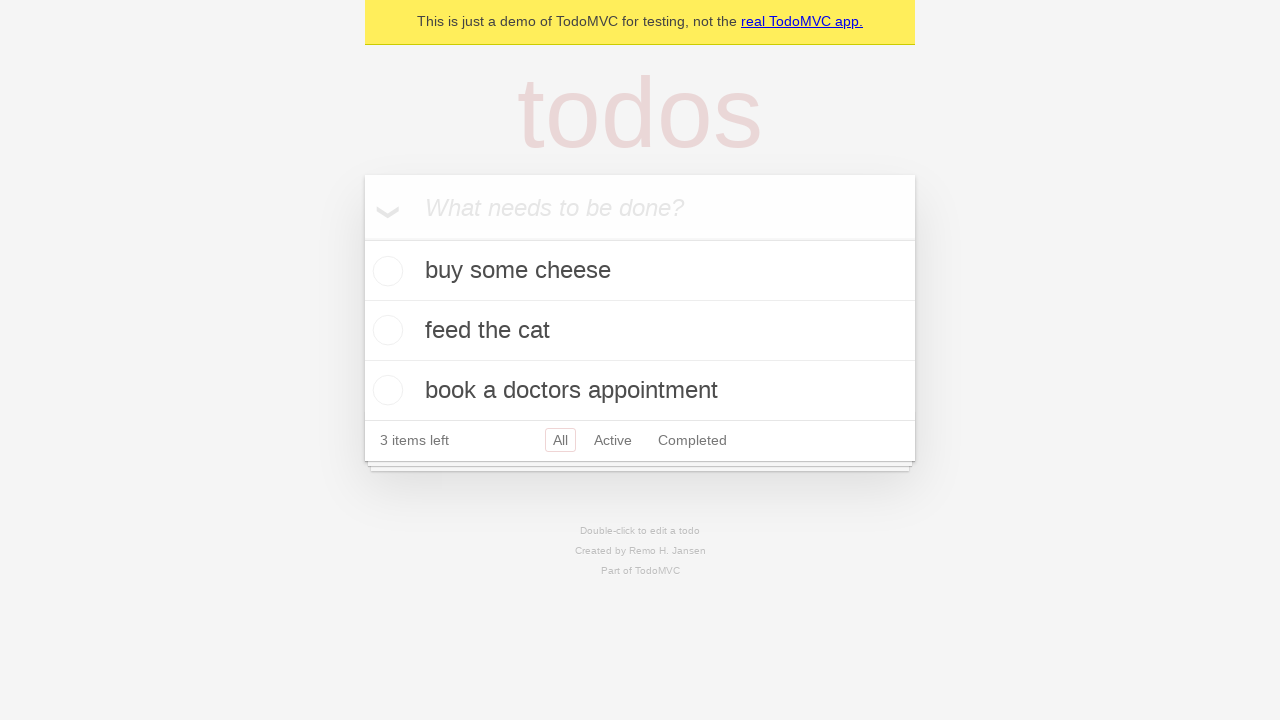

Checked 'Mark all as complete' checkbox to complete all todos at (362, 238) on internal:label="Mark all as complete"i
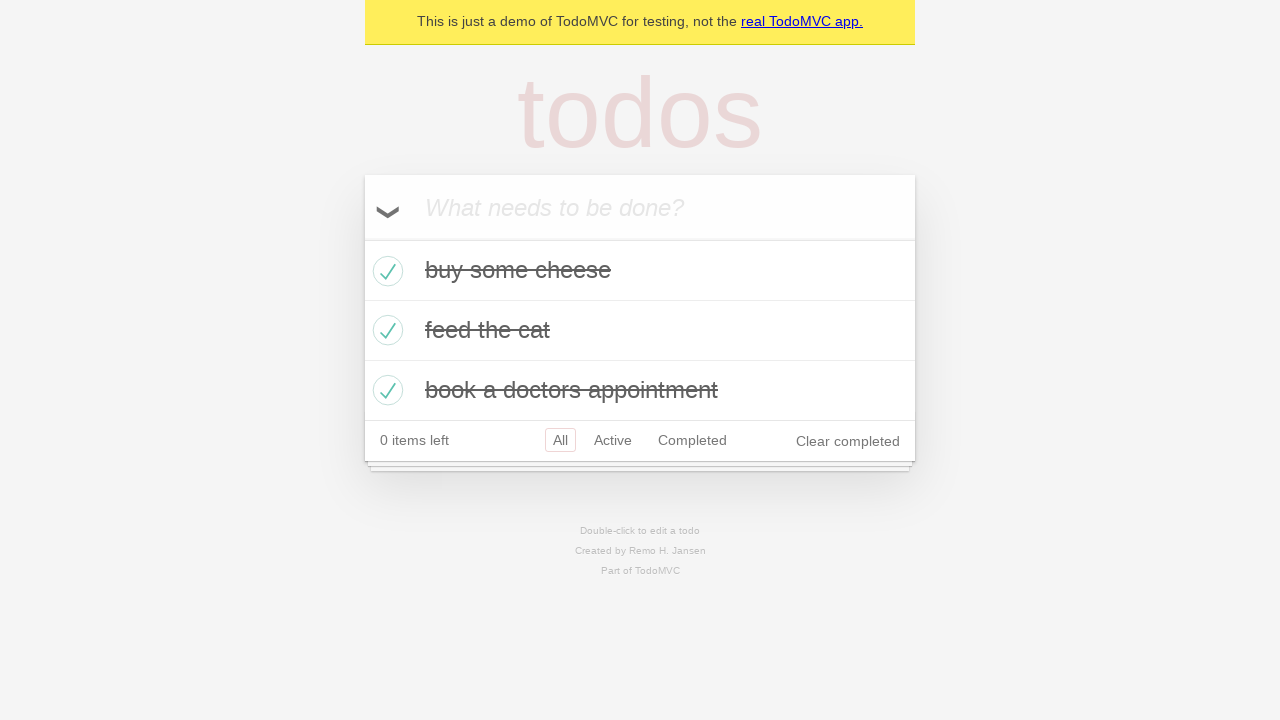

Unchecked the first todo item checkbox at (385, 271) on internal:testid=[data-testid="todo-item"s] >> nth=0 >> internal:role=checkbox
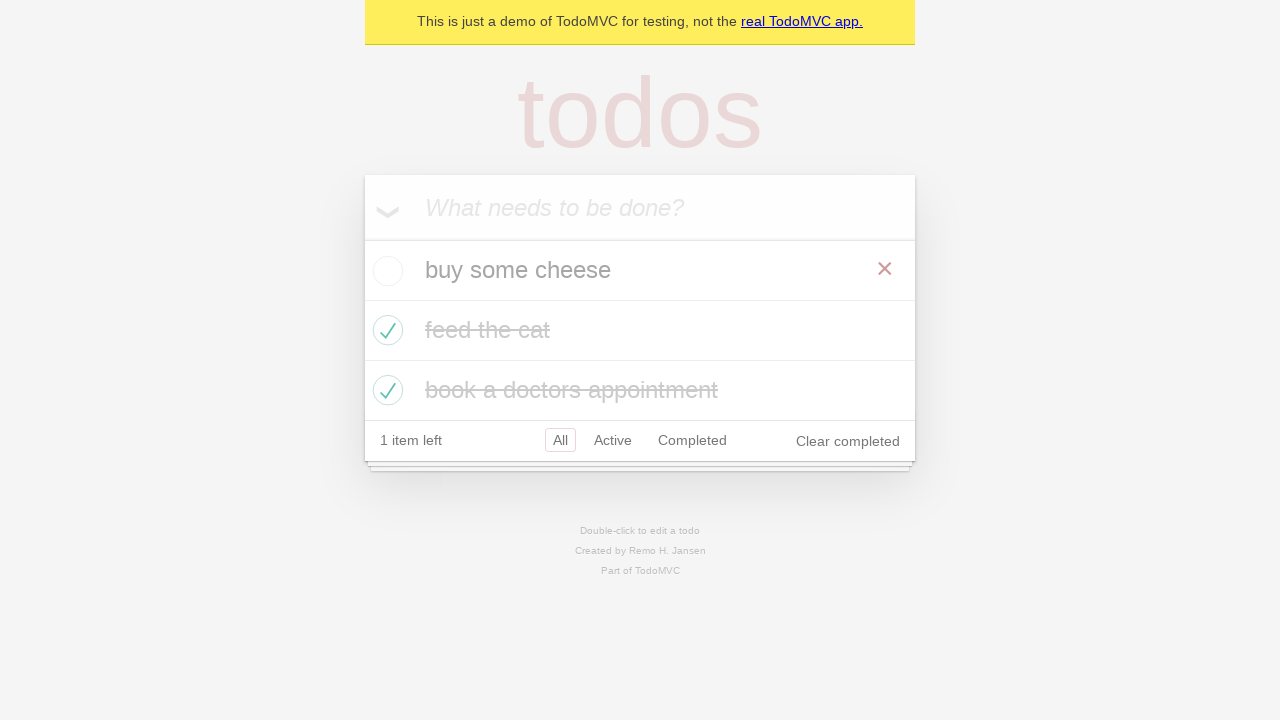

Checked the first todo item checkbox again at (385, 271) on internal:testid=[data-testid="todo-item"s] >> nth=0 >> internal:role=checkbox
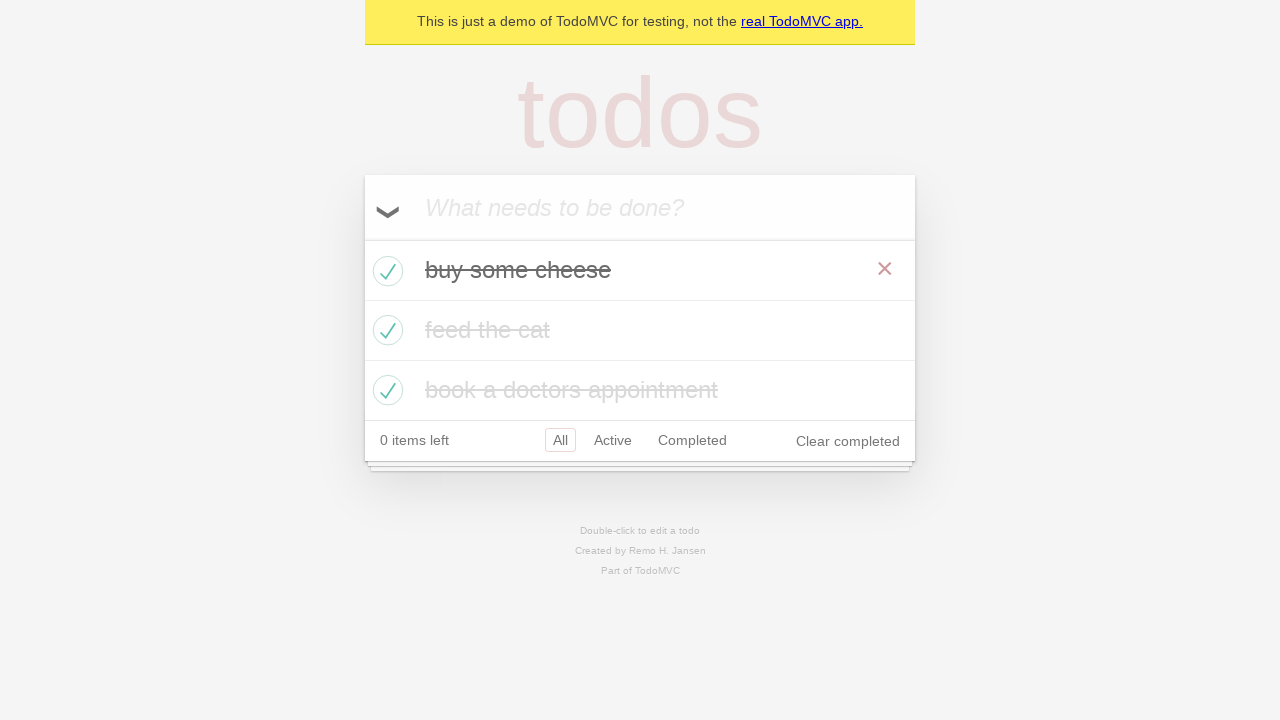

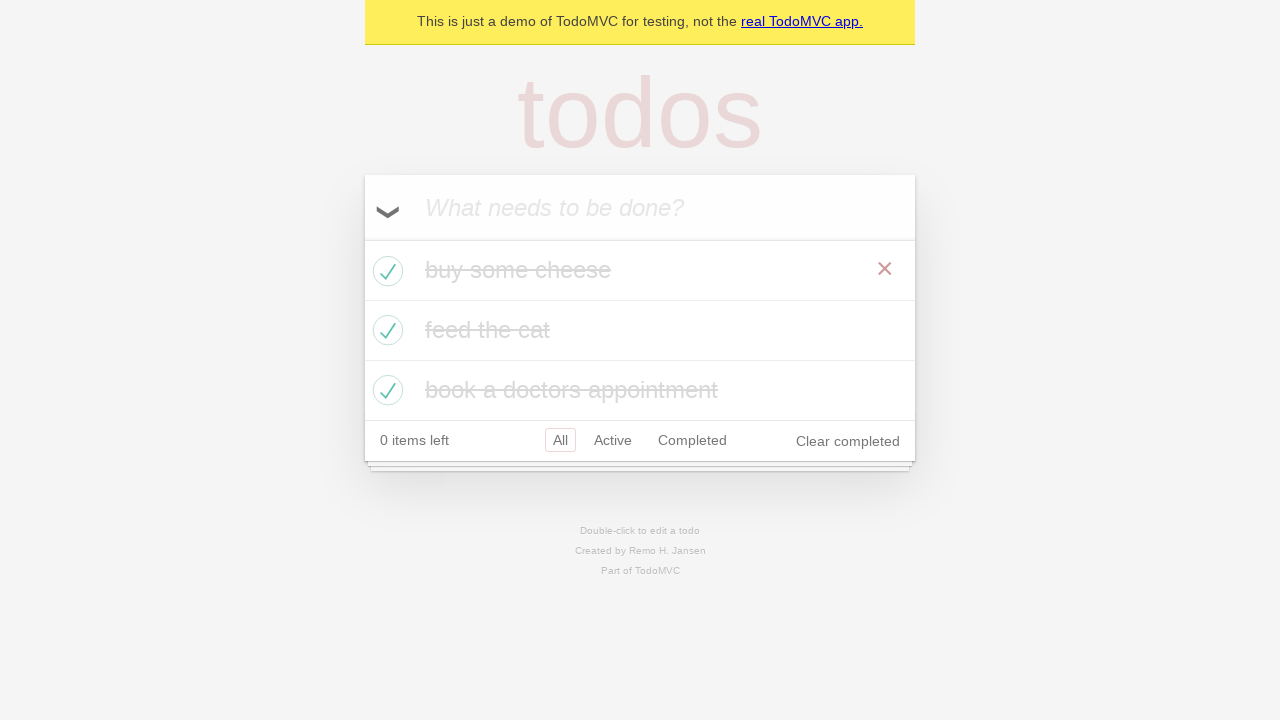